Tests browser prompt dialog by clicking a button that triggers a prompt and accepting it with text

Starting URL: https://www.qa-practice.com/elements/alert/prompt

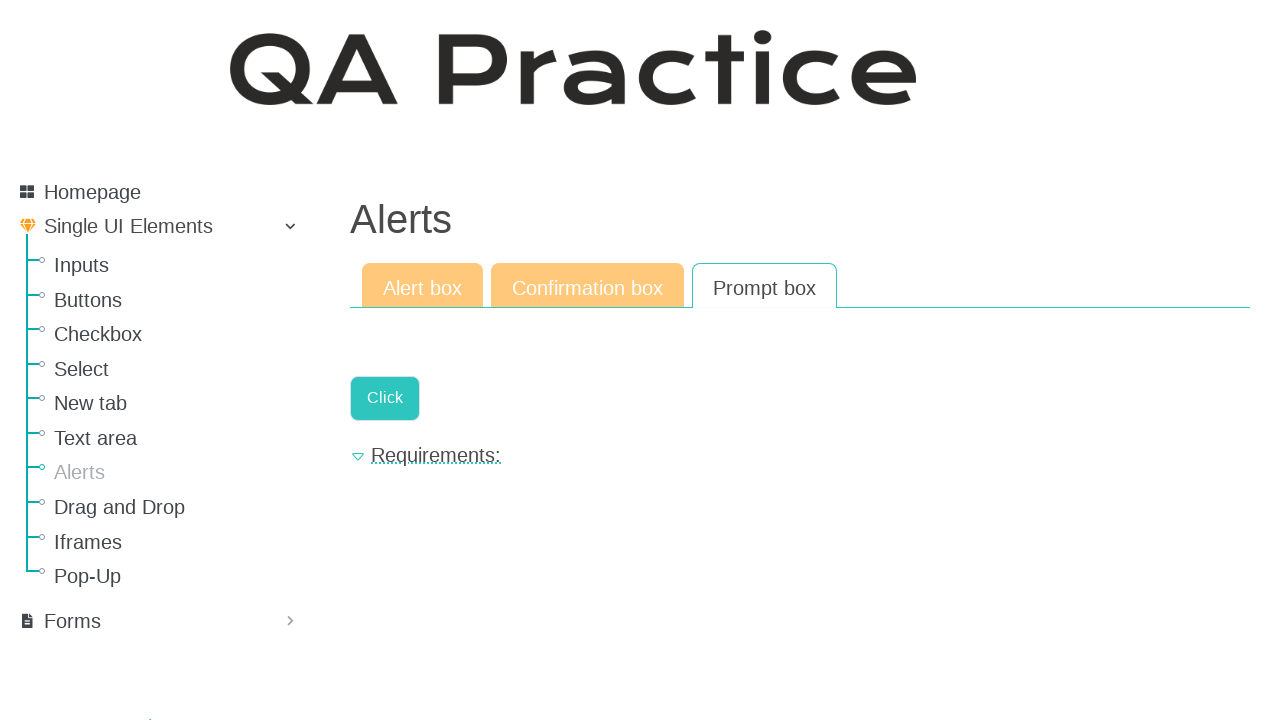

Set up dialog handler to accept prompt with 'another text'
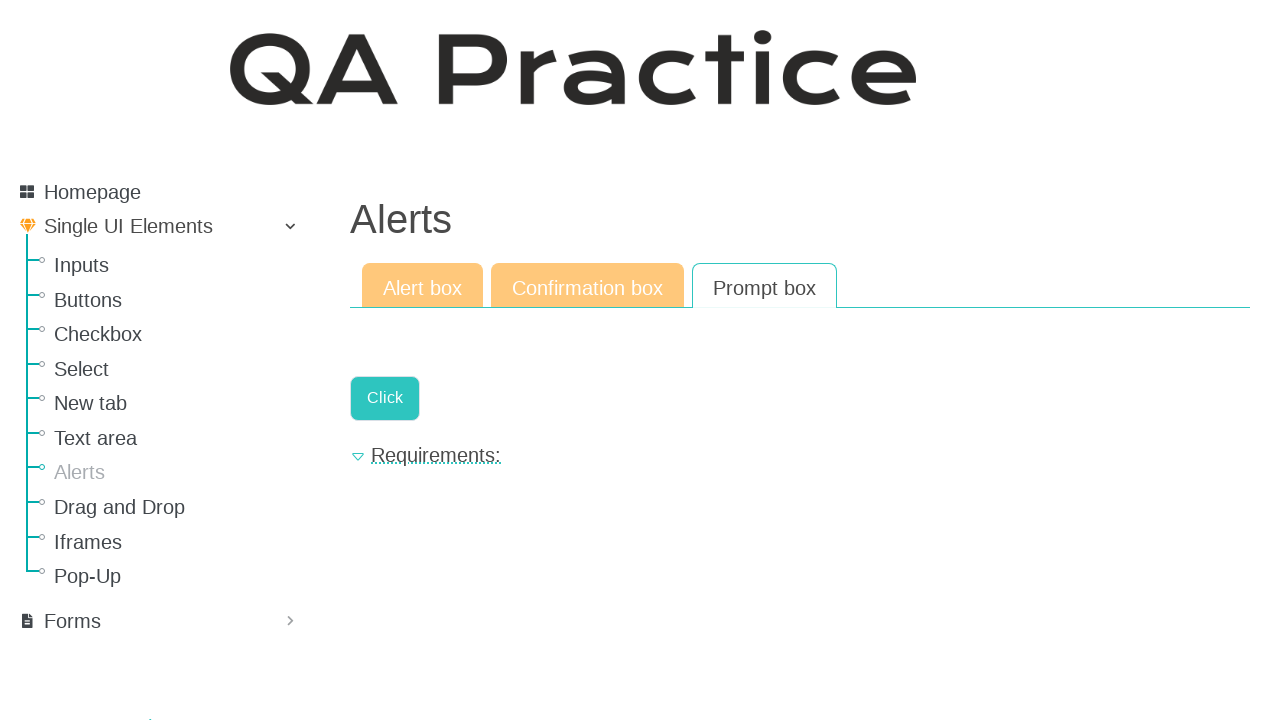

Clicked button to trigger prompt dialog at (385, 398) on internal:role=link[name="Click"i]
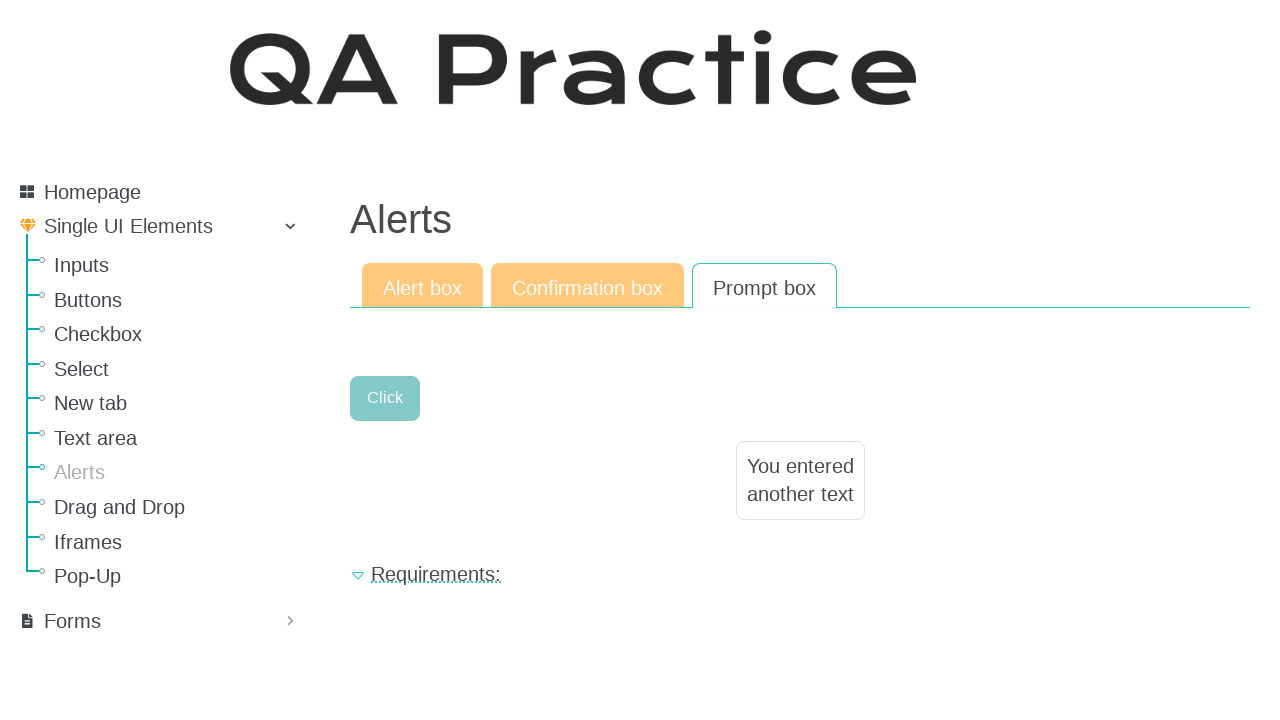

Waited for dialog handling to complete
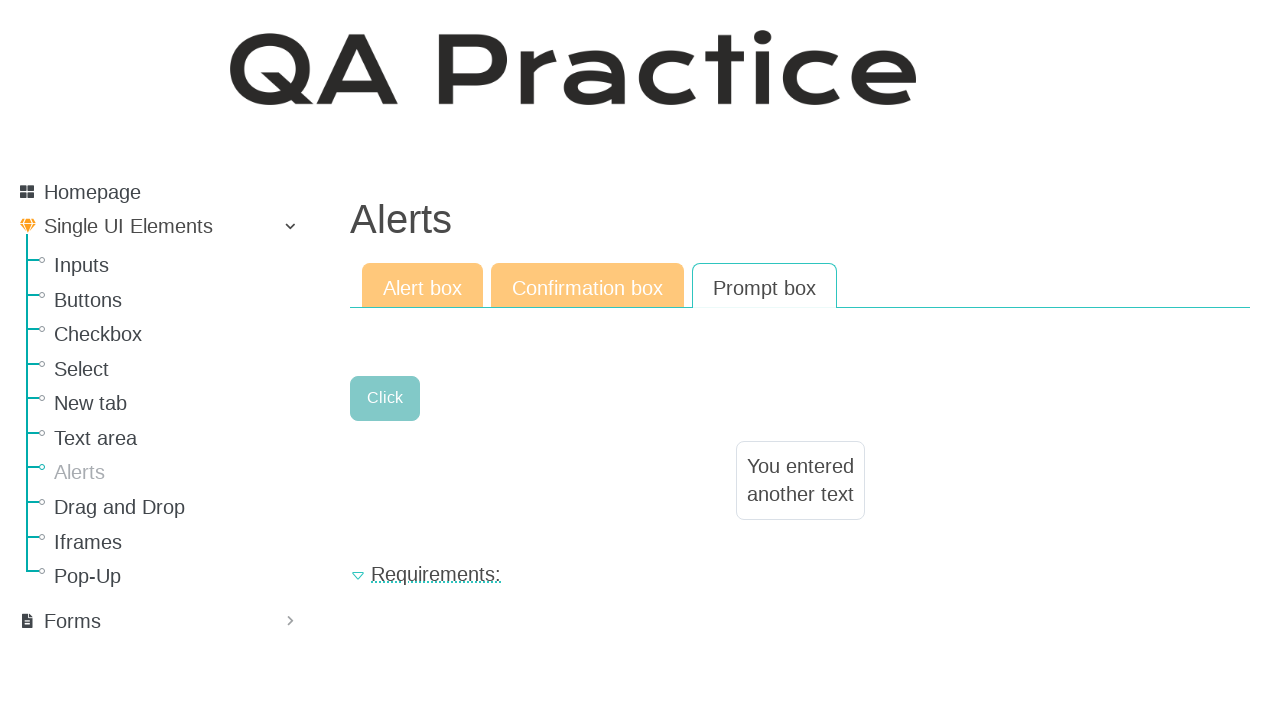

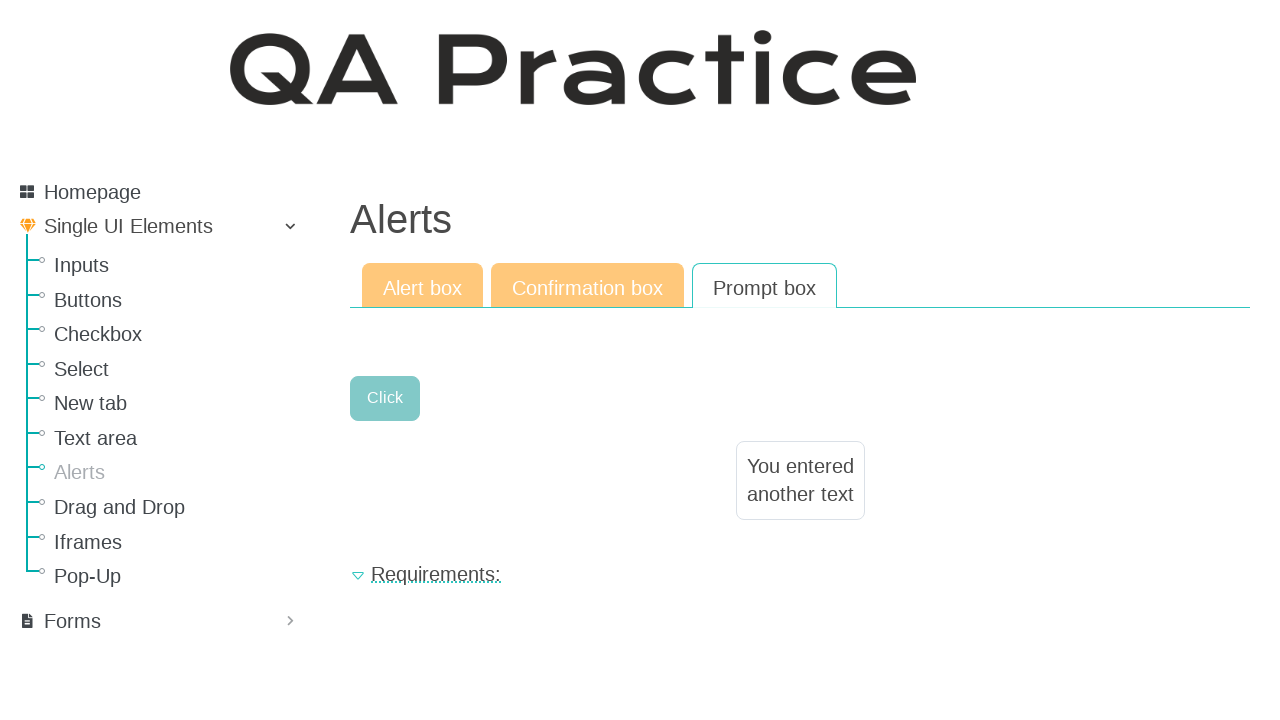